Tests the Plunker embed view by navigating to an embedded project and clicking the close button on the workspace.

Starting URL: https://embed.plnkr.co/ggL5oAvGgucDA5HCYk7K

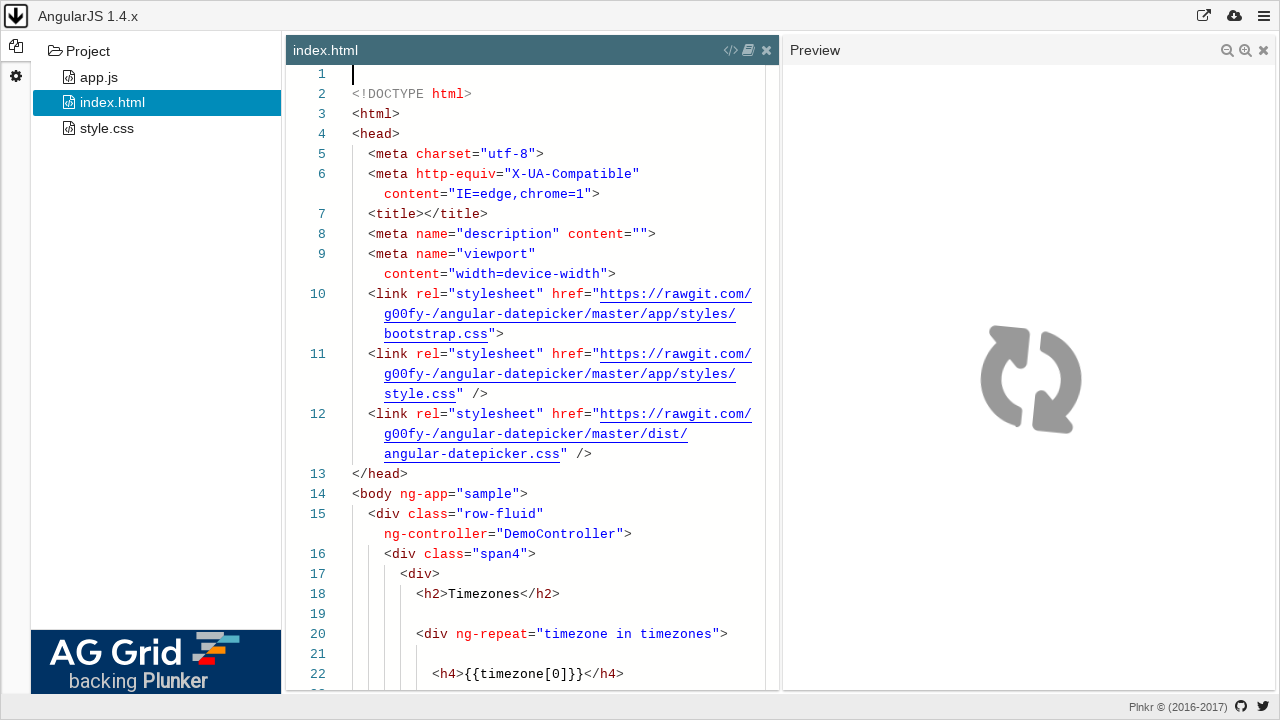

Waited for close button to become visible in the Plunker IDE workspace
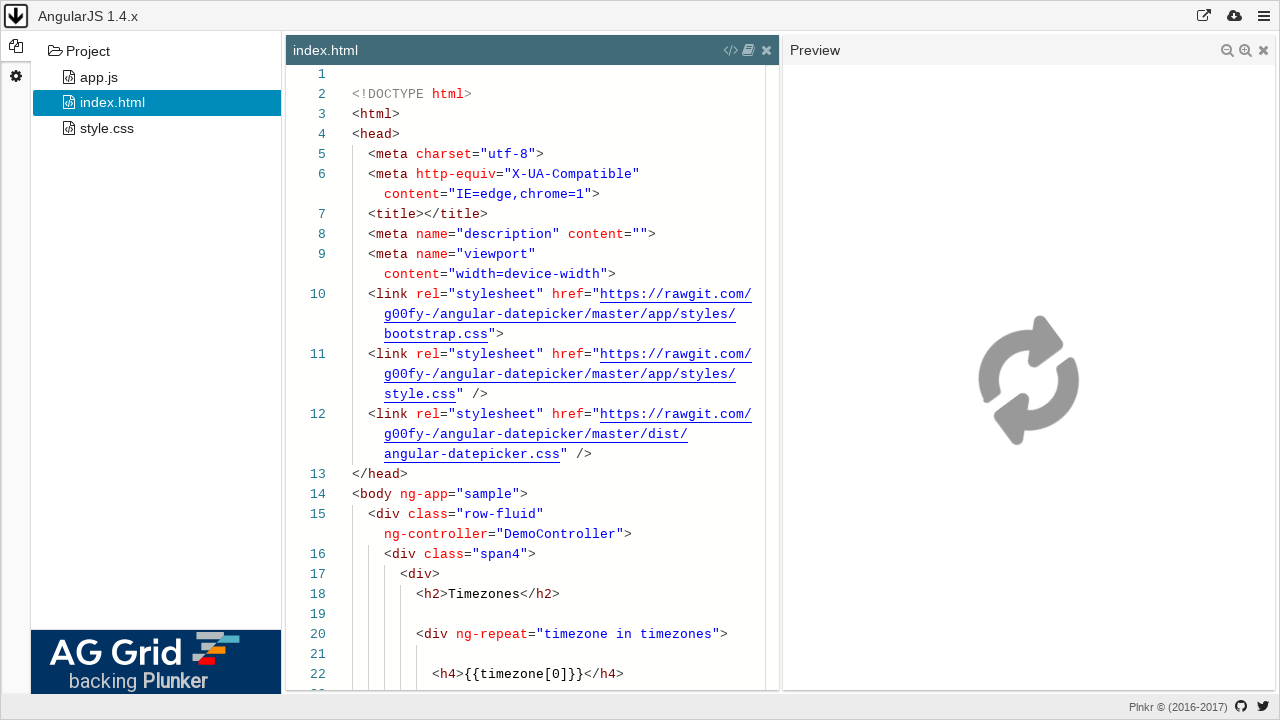

Clicked the close button to exit the embedded workspace
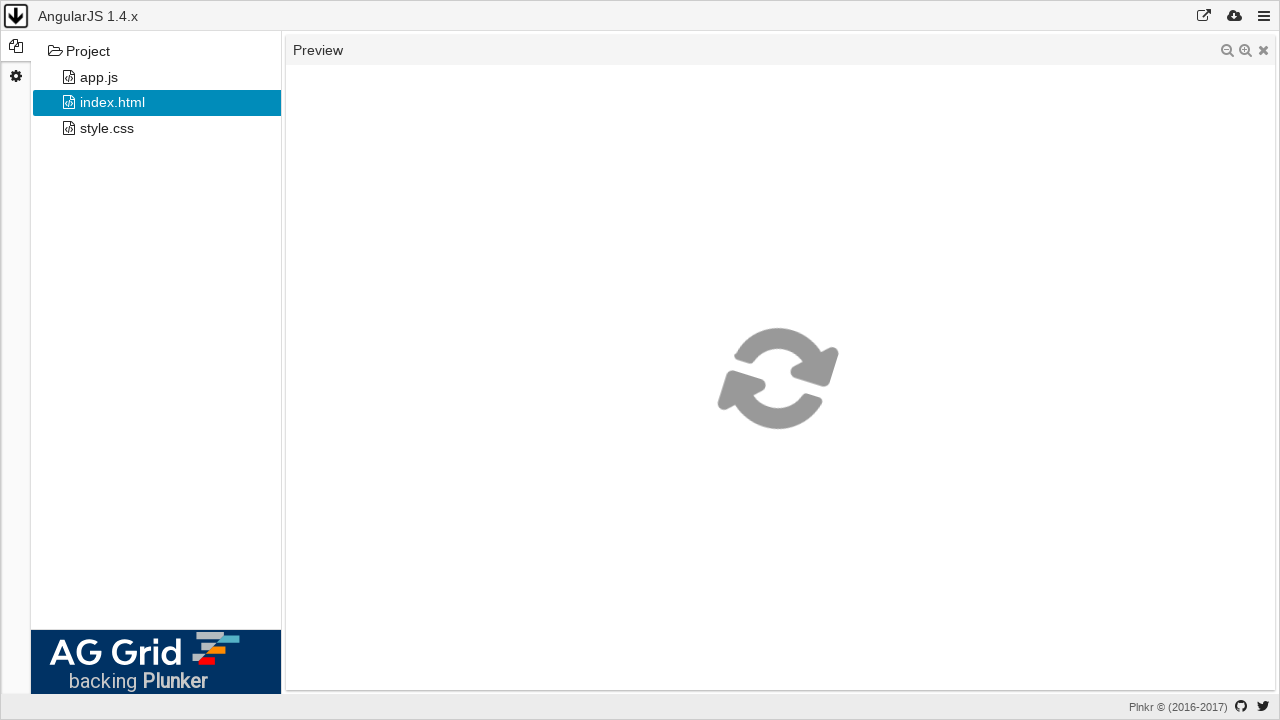

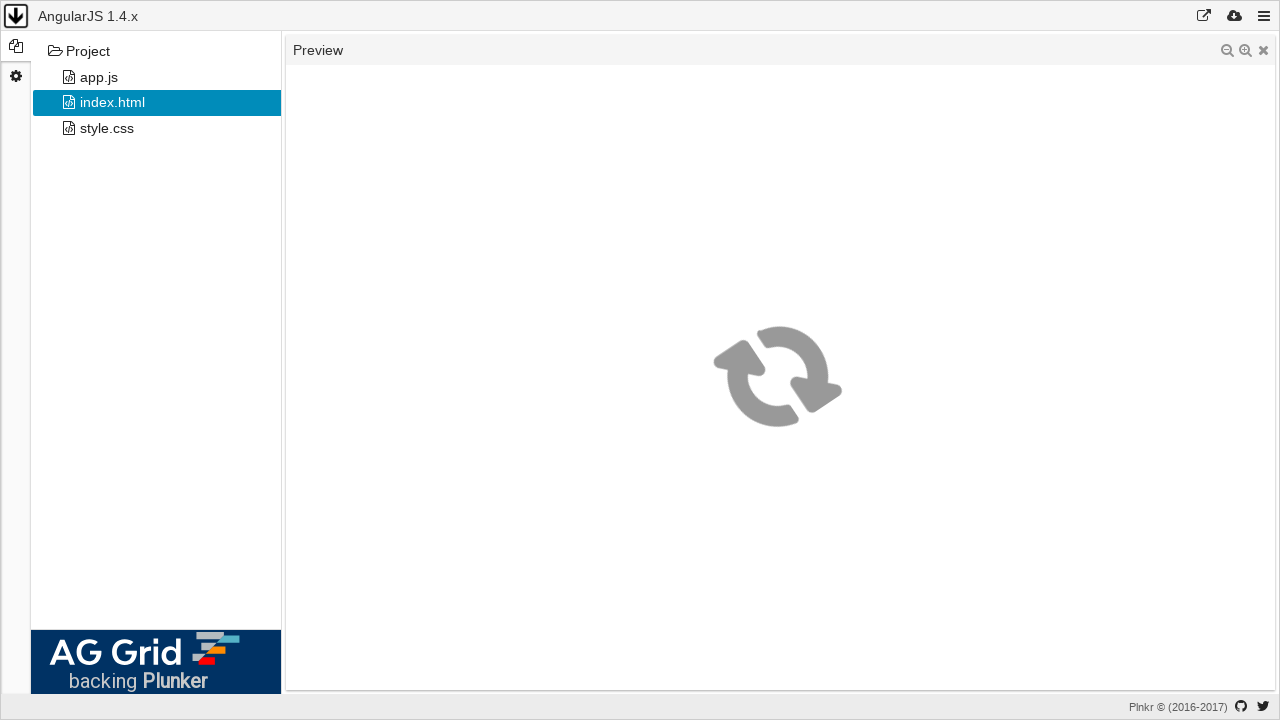